Tests file download functionality on LeafGround by clicking the download files button to initiate a file download.

Starting URL: https://www.leafground.com/file.xhtml

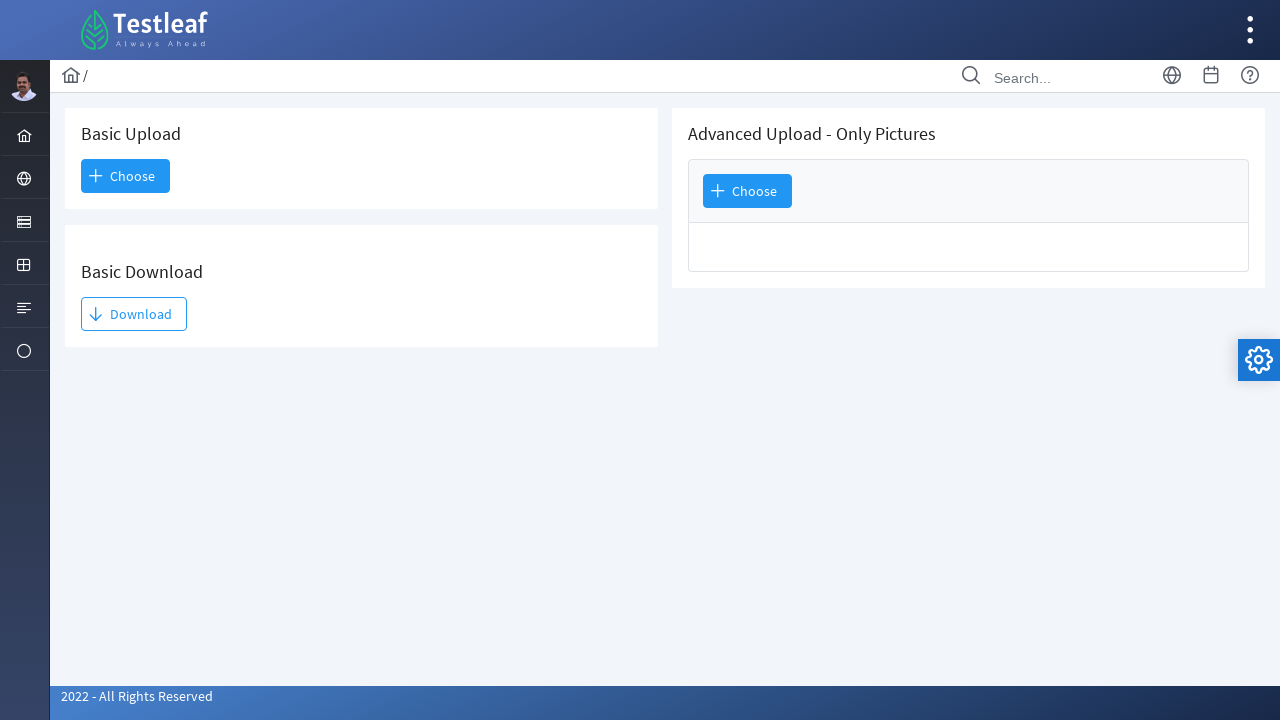

Clicked the download files button at (134, 314) on xpath=//*[@id='j_idt93:j_idt95']/span[2]
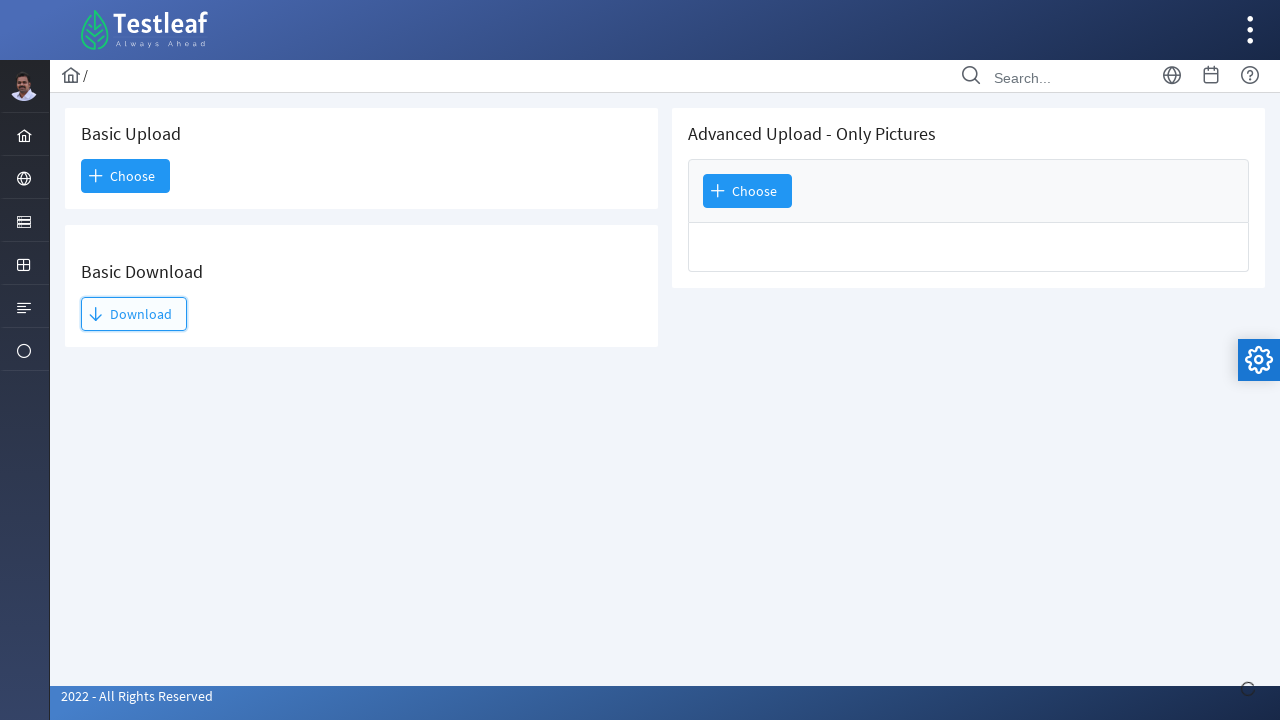

Waited 2 seconds for file download to initiate
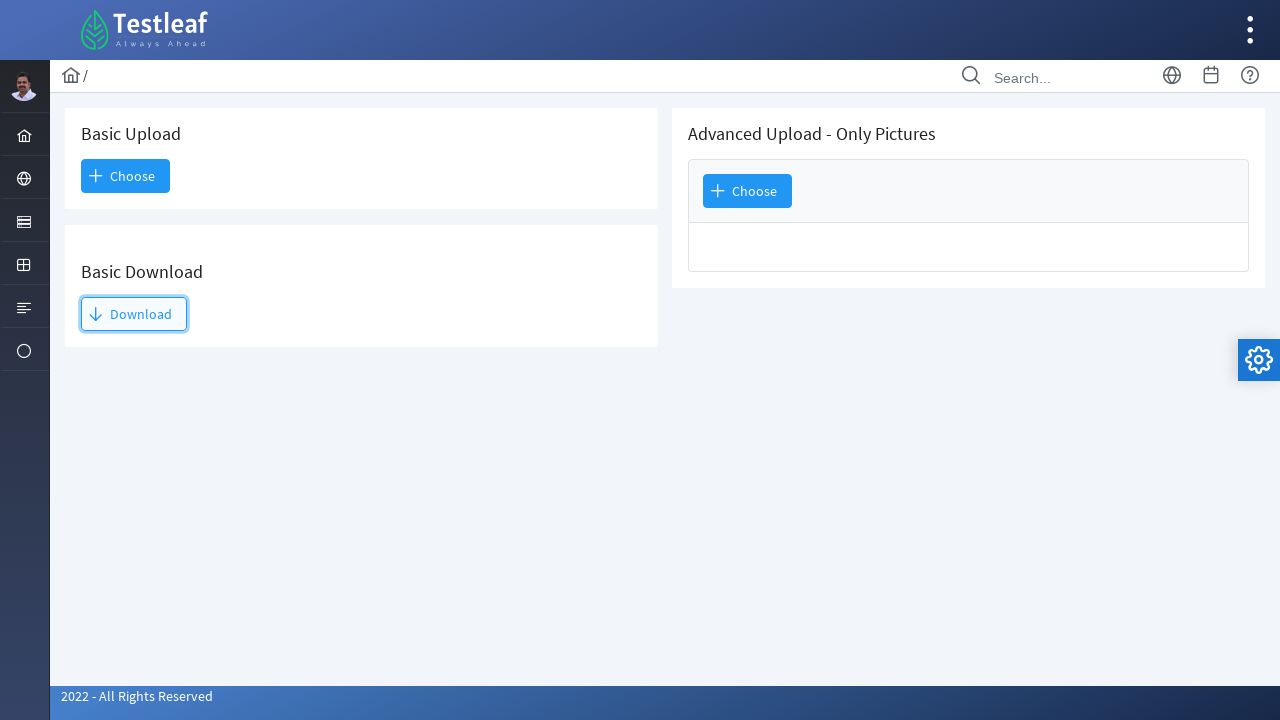

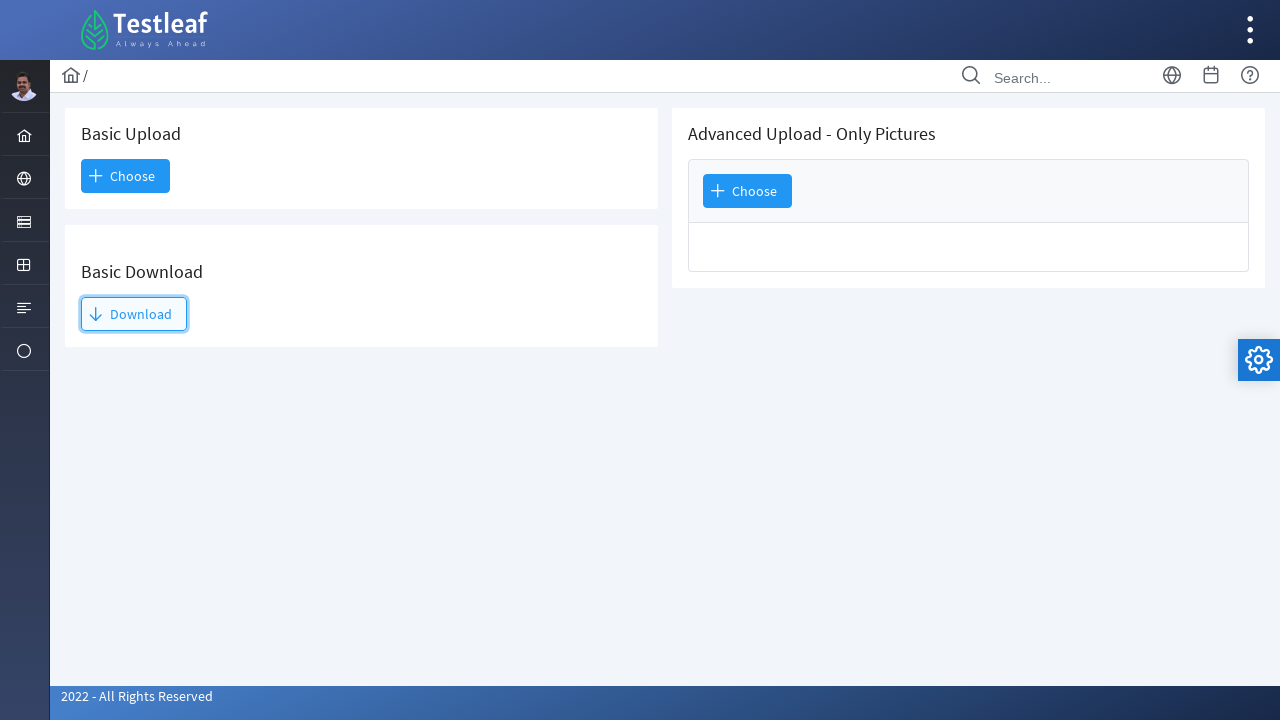